Tests the add/remove elements functionality by clicking "Add Element" button to create a delete button, verifying it appears, clicking delete, and verifying it disappears

Starting URL: https://practice.cydeo.com/add_remove_elements/

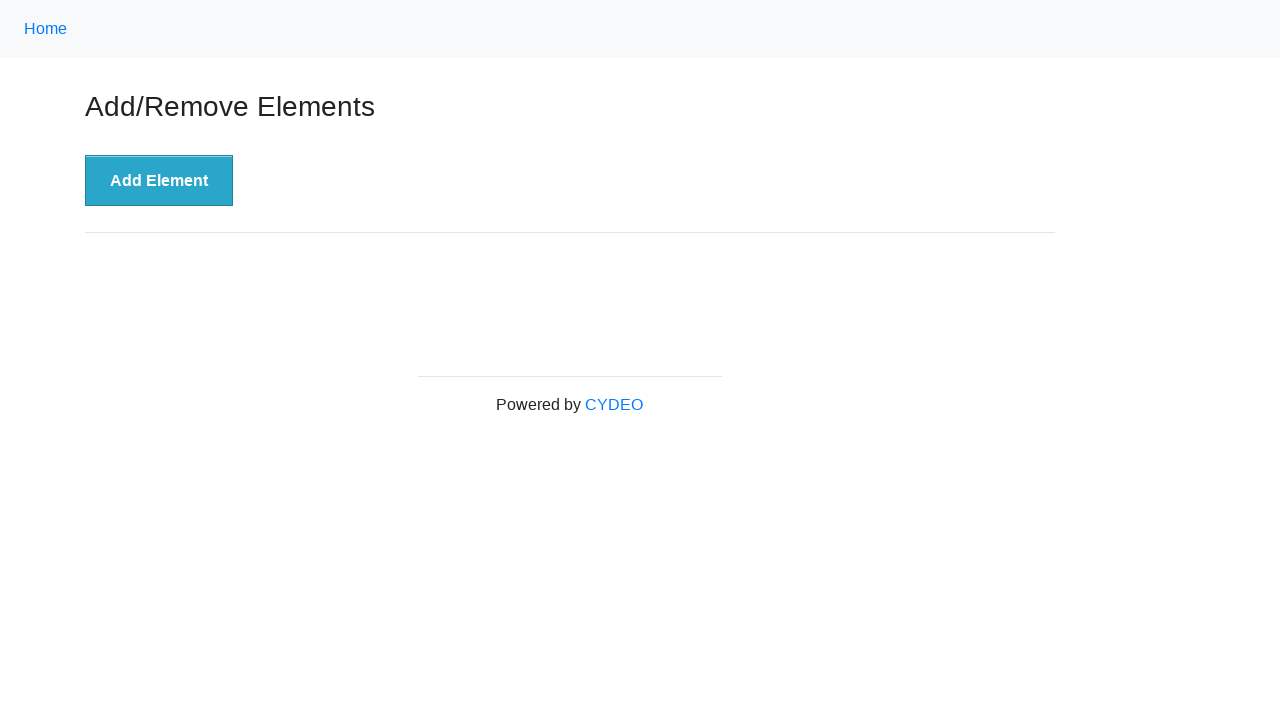

Navigated to add/remove elements practice page
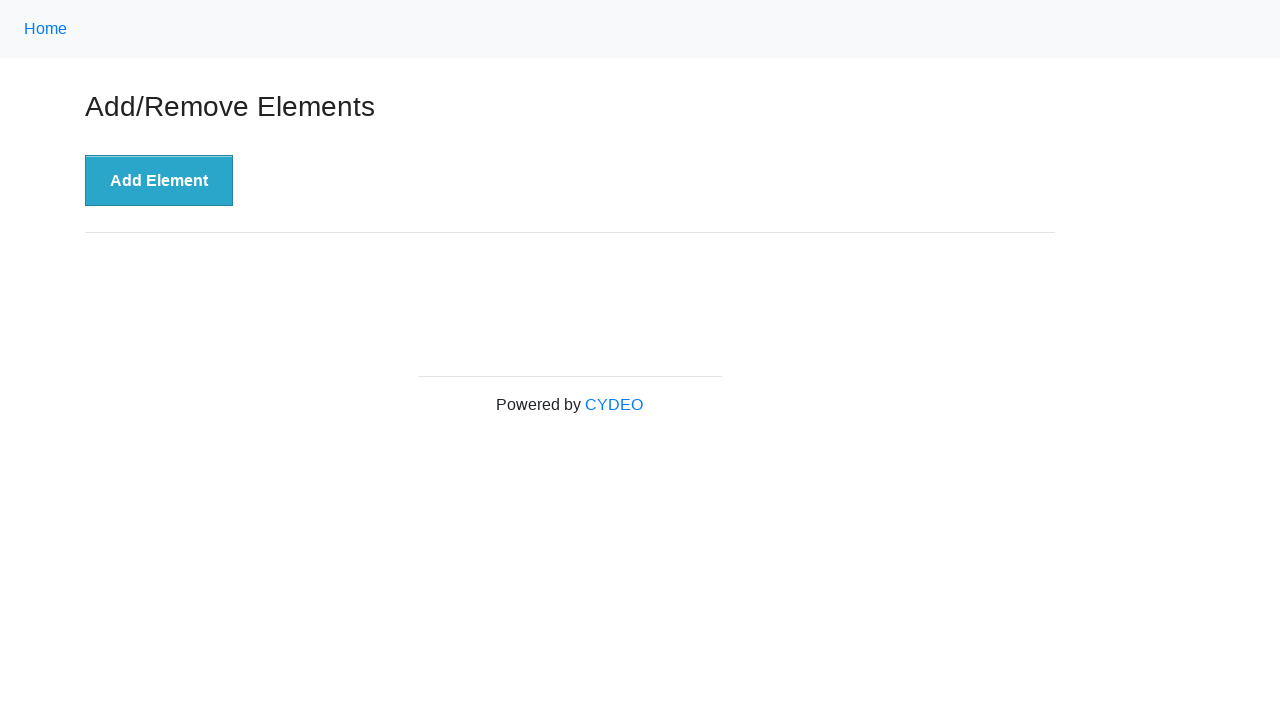

Clicked 'Add Element' button to create a delete button at (159, 181) on xpath=//button[.='Add Element']
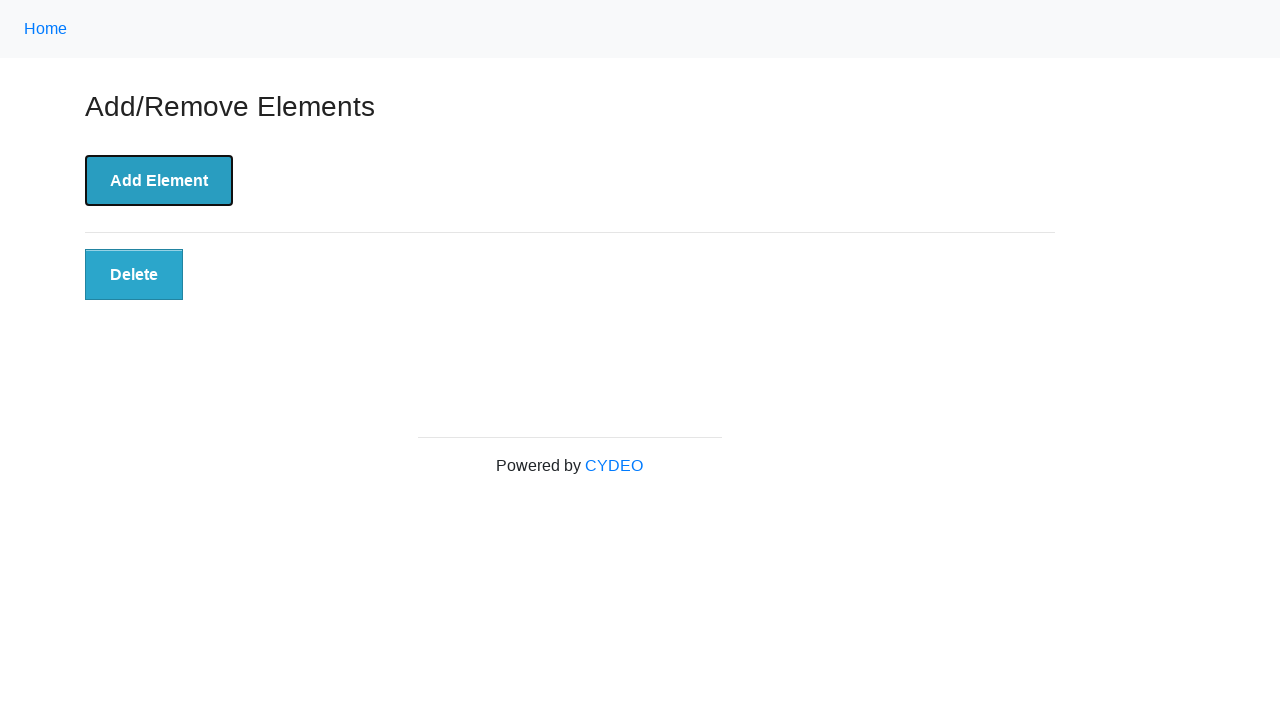

Delete button appeared and is now visible
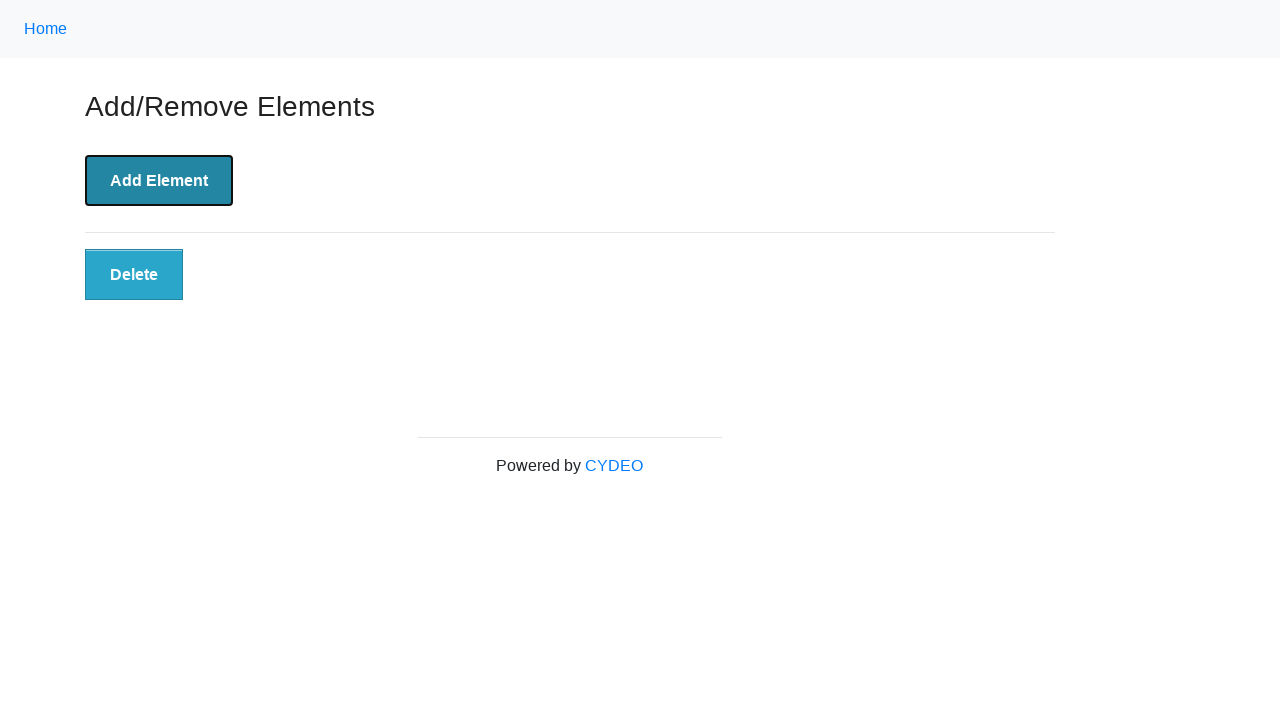

Clicked the Delete button to remove the element at (134, 275) on xpath=//button[@class='added-manually']
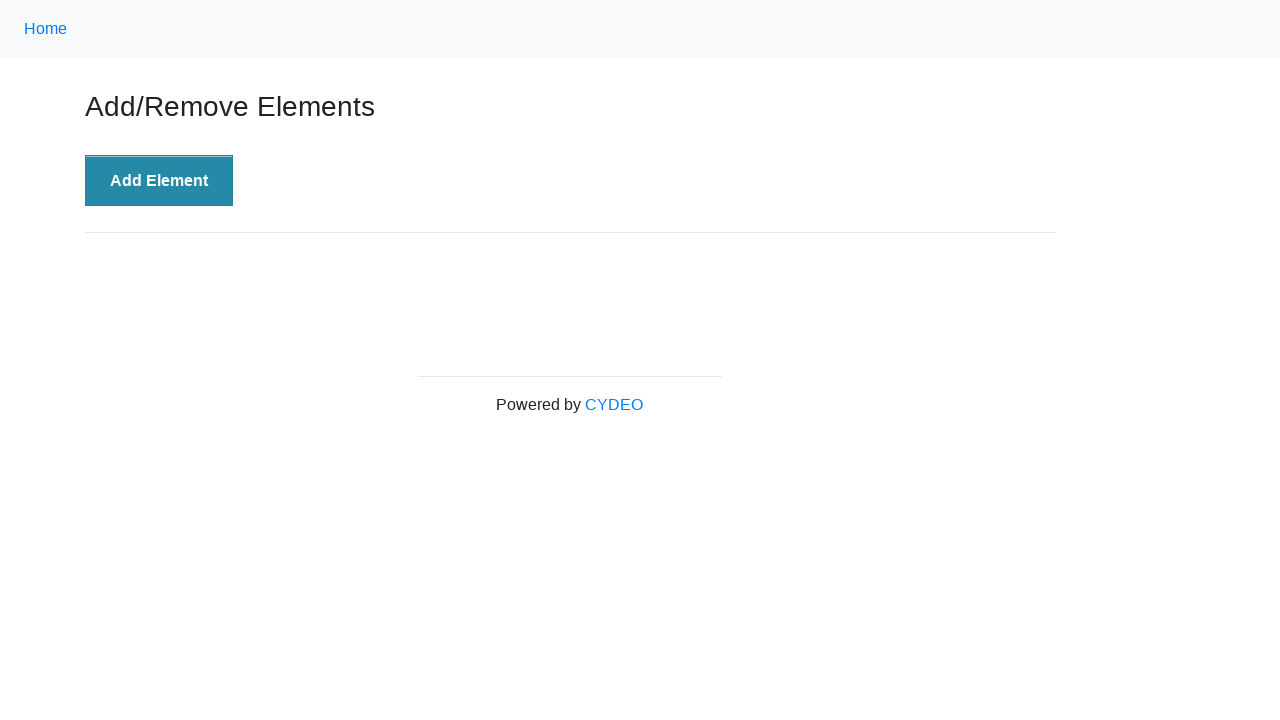

Verified that the Delete button has disappeared from the page
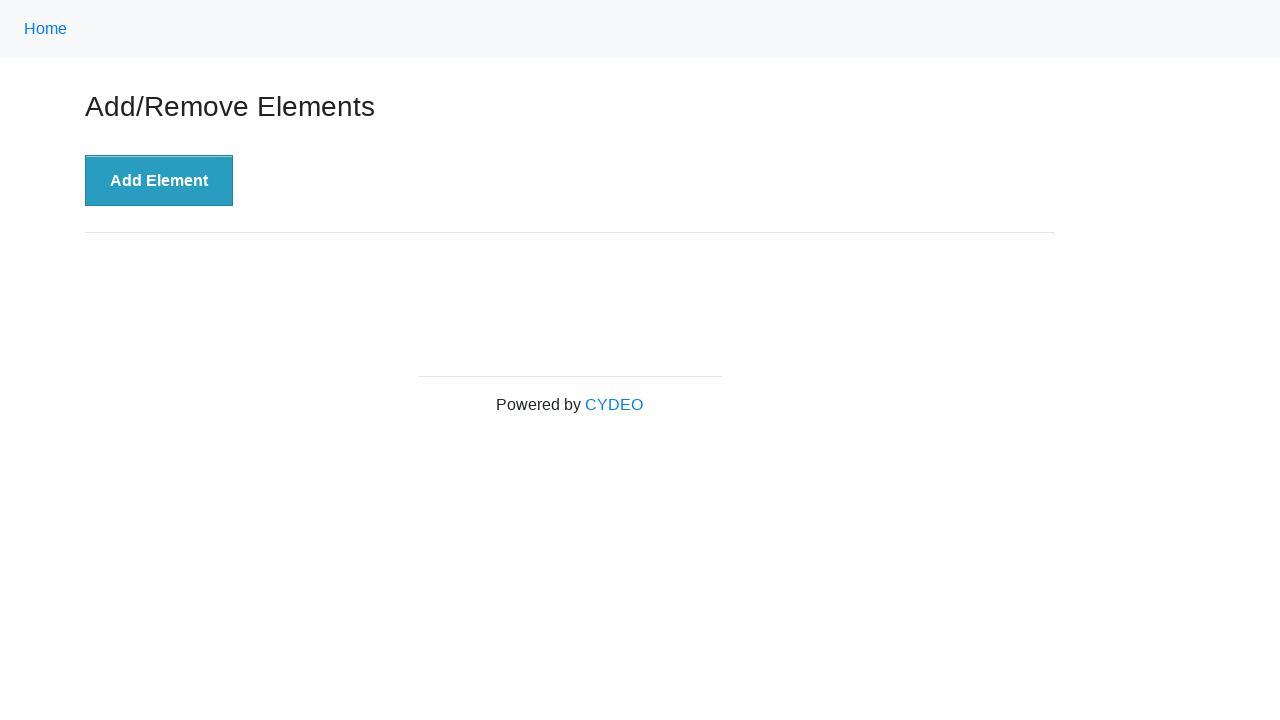

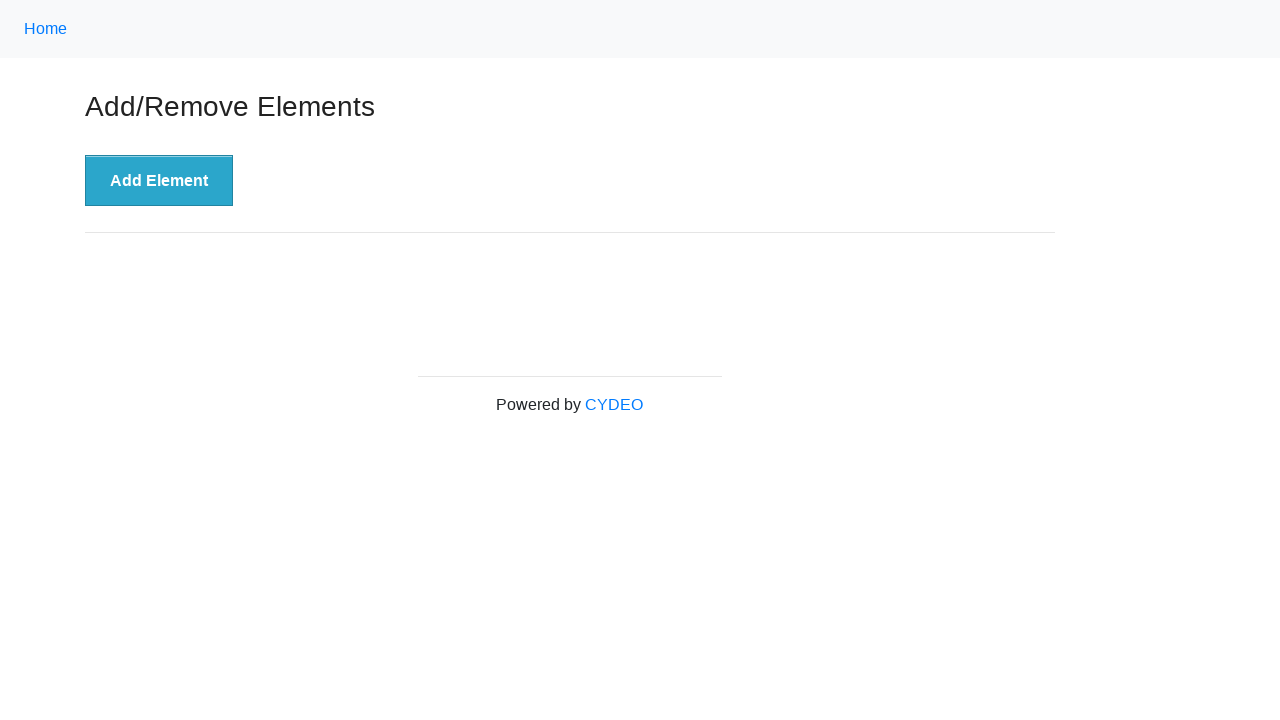